Navigates to Mark Birbeck's blog, verifies the title, then clicks on a specific blog post link and verifies the new page title

Starting URL: http://markbirbeck.com/

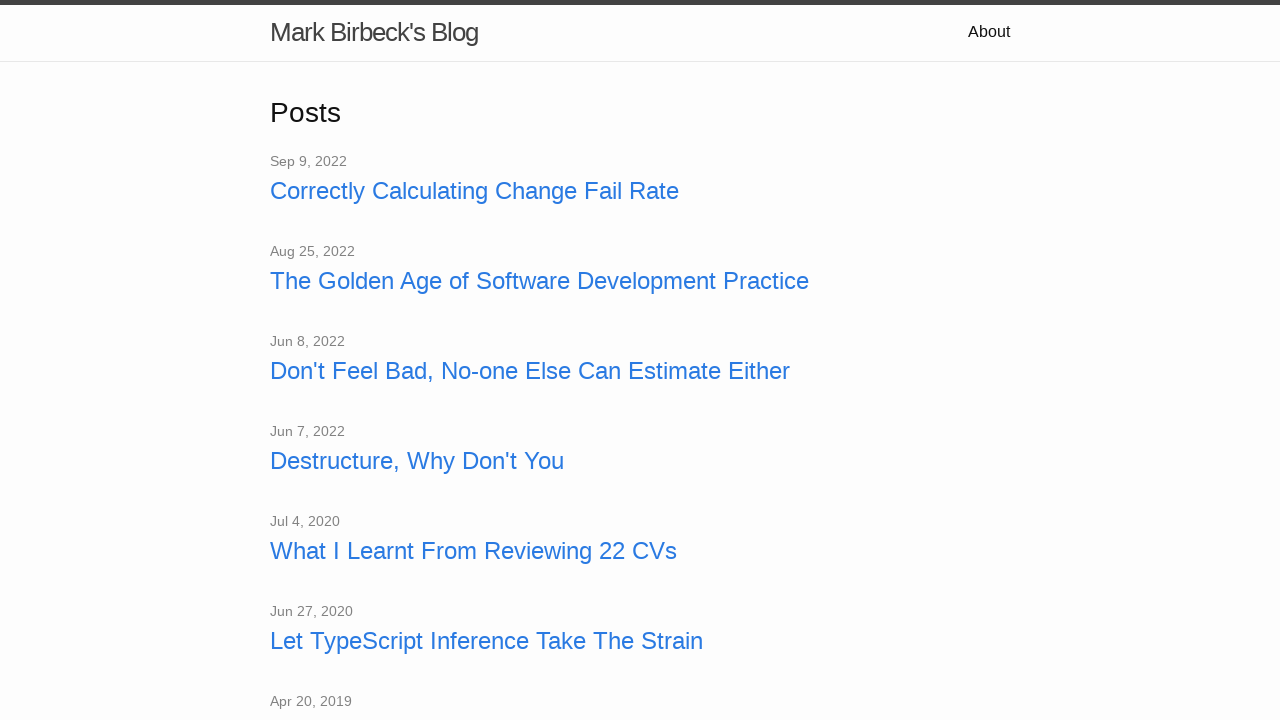

Clicked on blog post 'A Mixin Approach to Material Design Lite Using Sass' at (640, 361) on text='A Mixin Approach to Material Design Lite Using Sass'
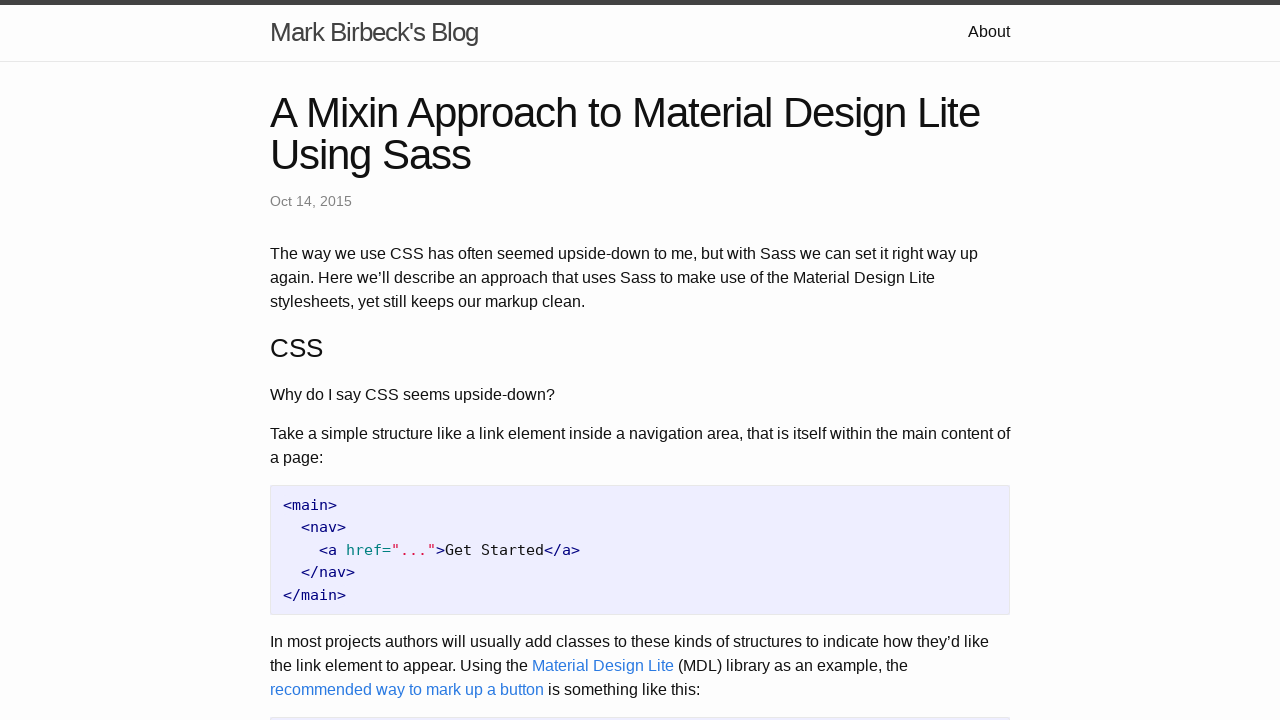

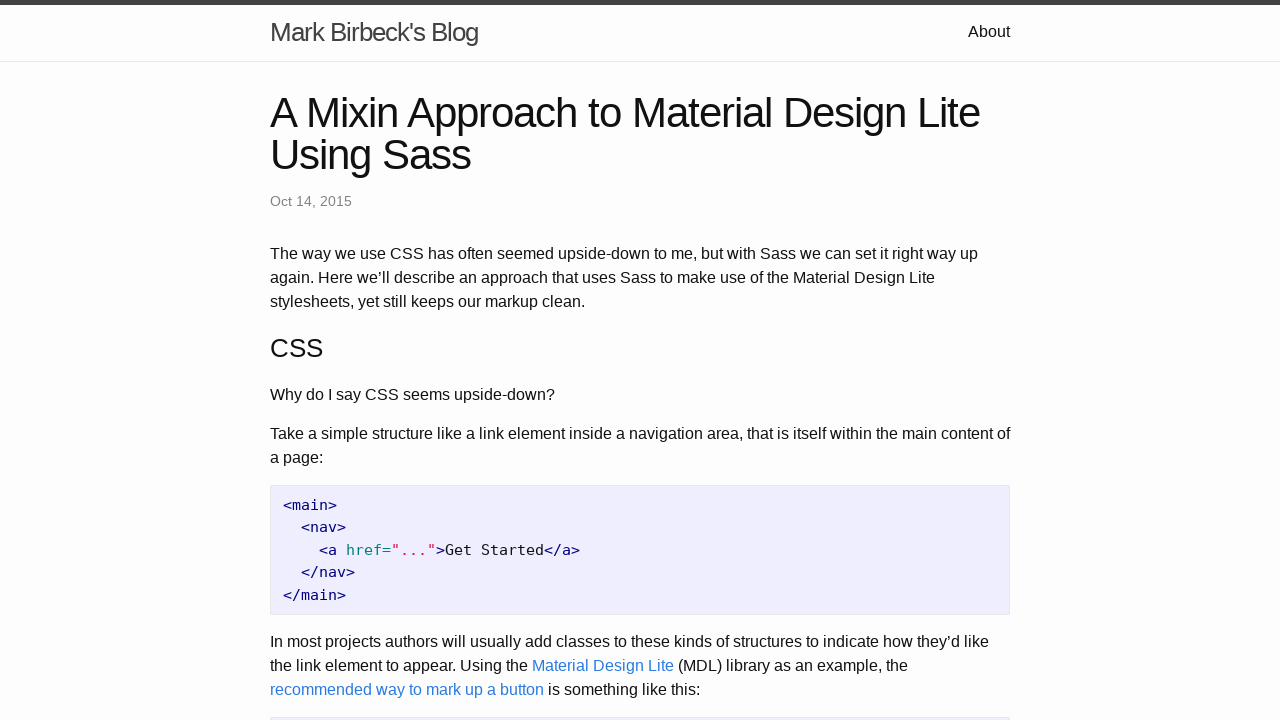